Tests drag-and-drop functionality on the jQuery UI demo page by switching to an iframe and dragging an element to a drop target

Starting URL: https://jqueryui.com/droppable/

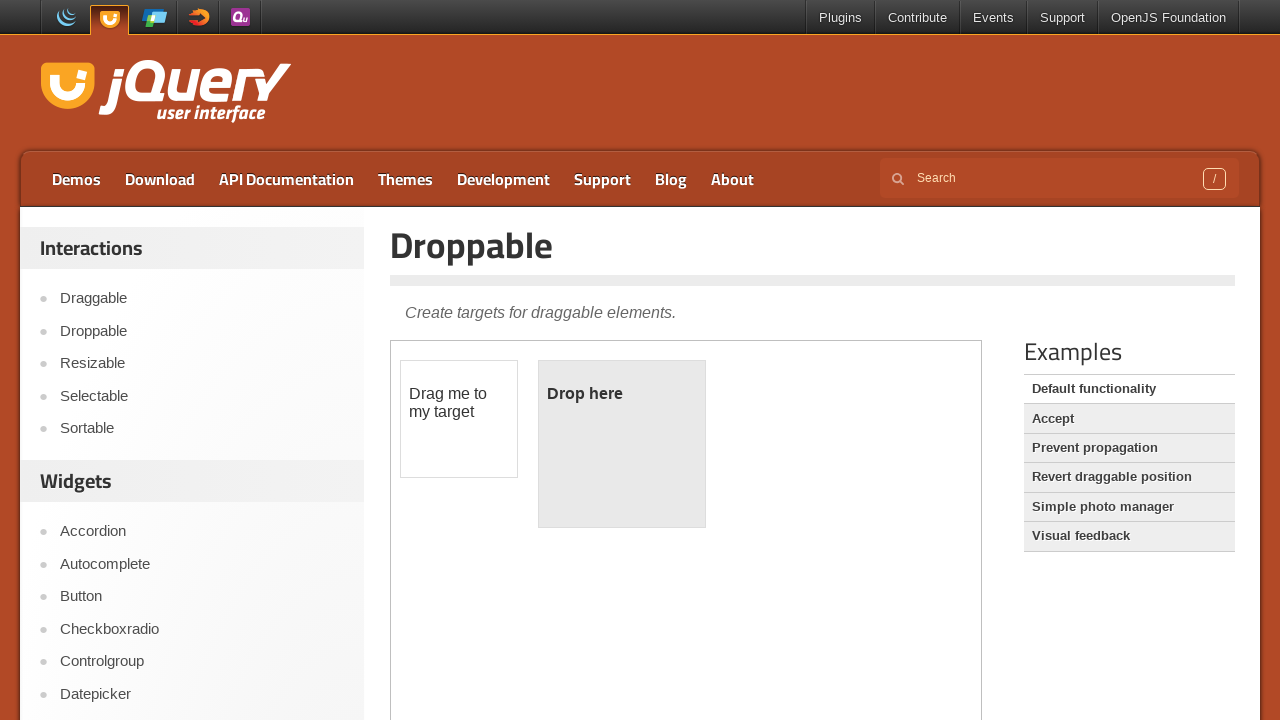

Located the demo iframe containing draggable elements
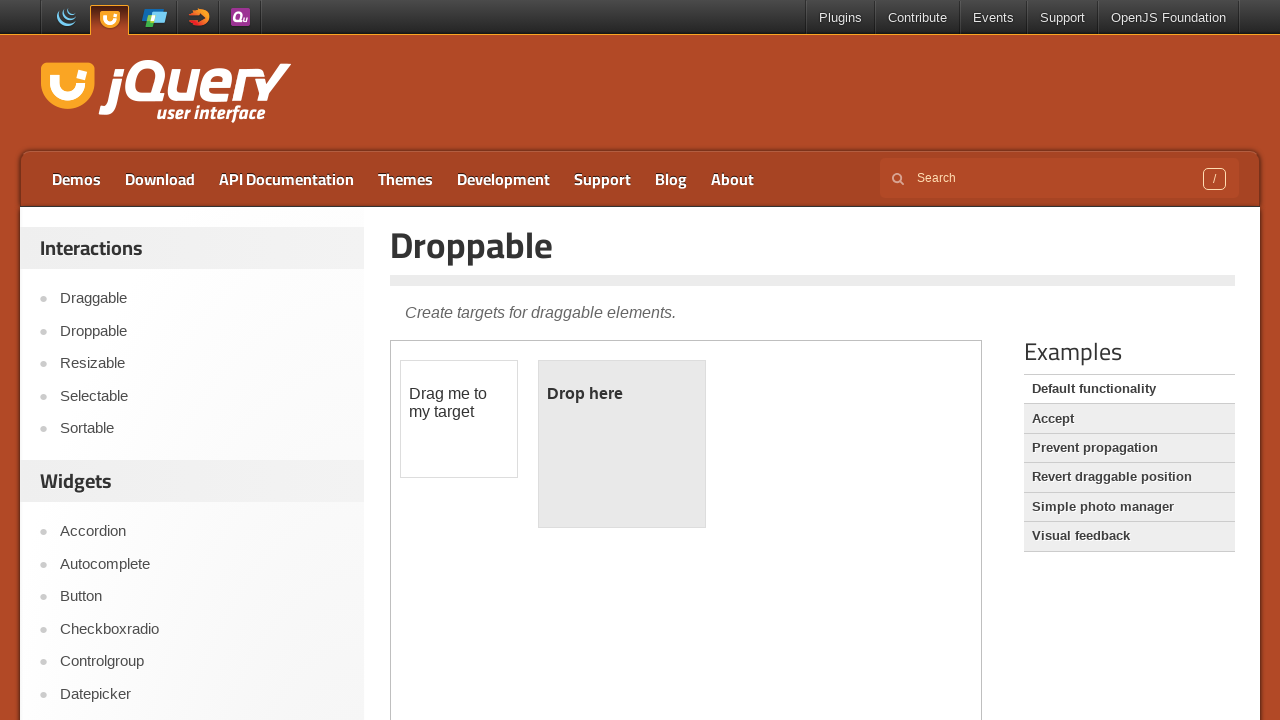

Located the draggable element (#draggable) within the frame
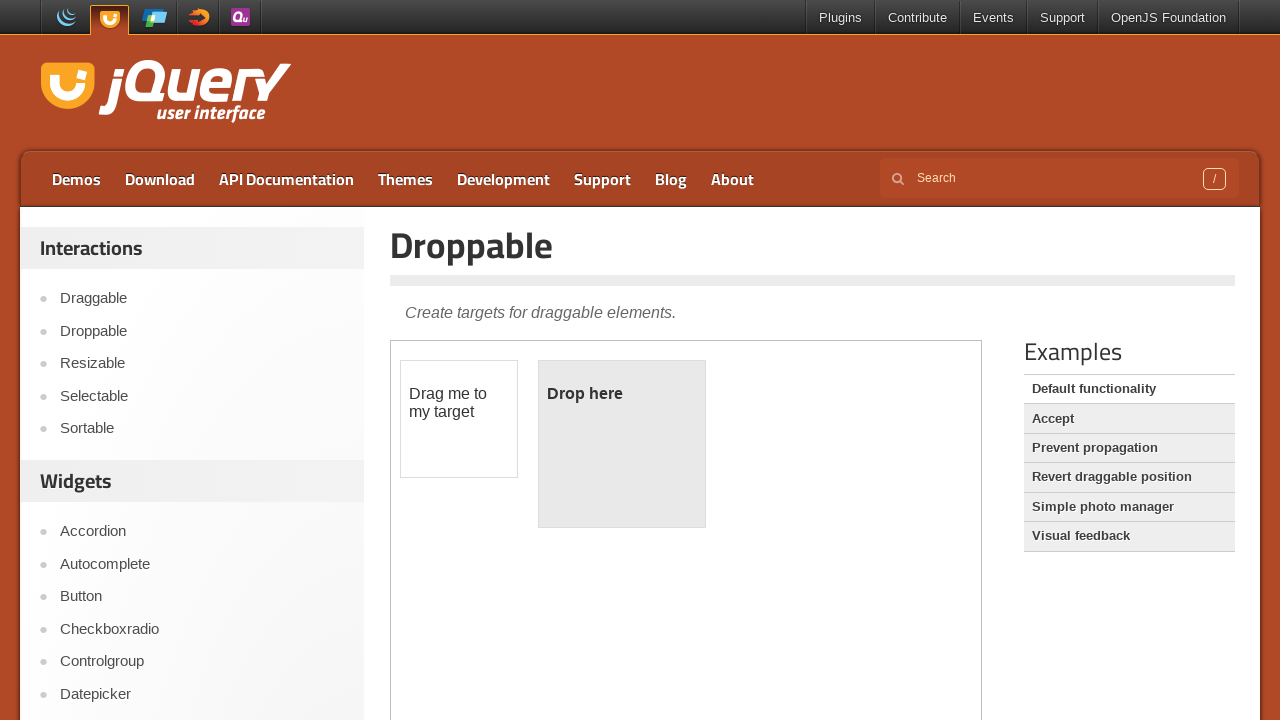

Located the droppable target element (#droppable) within the frame
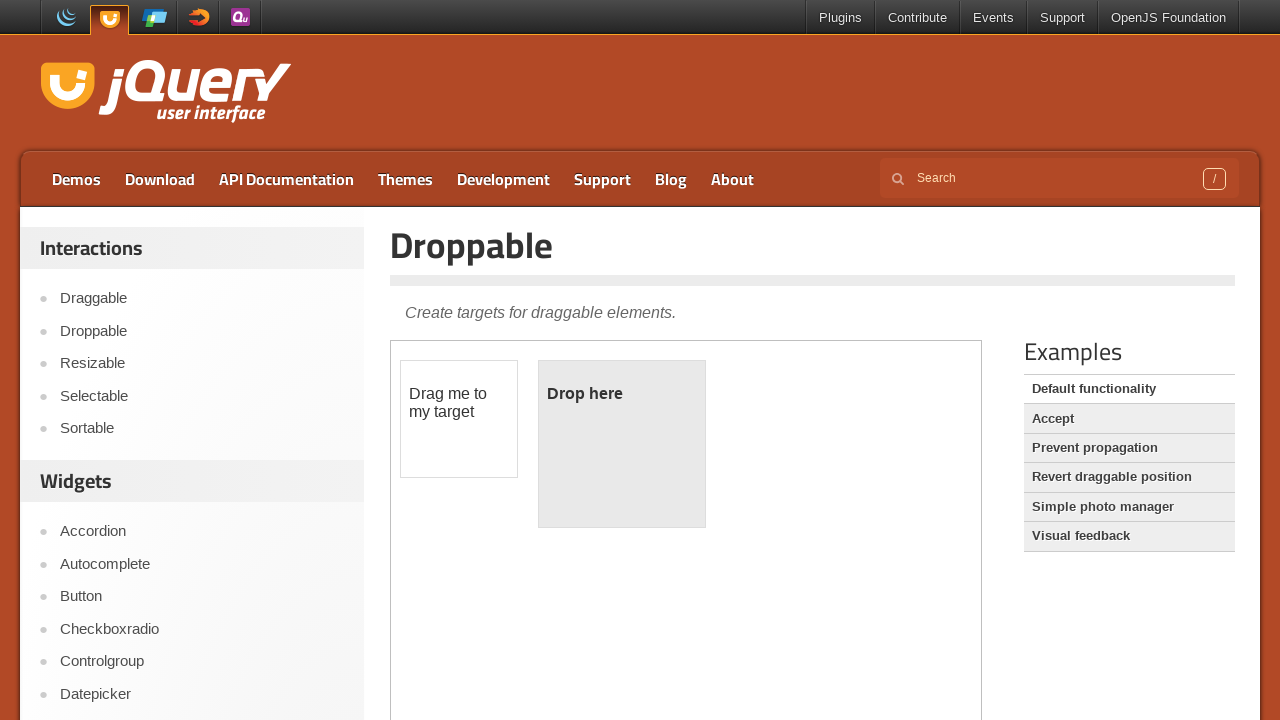

Dragged the draggable element to the droppable target at (622, 444)
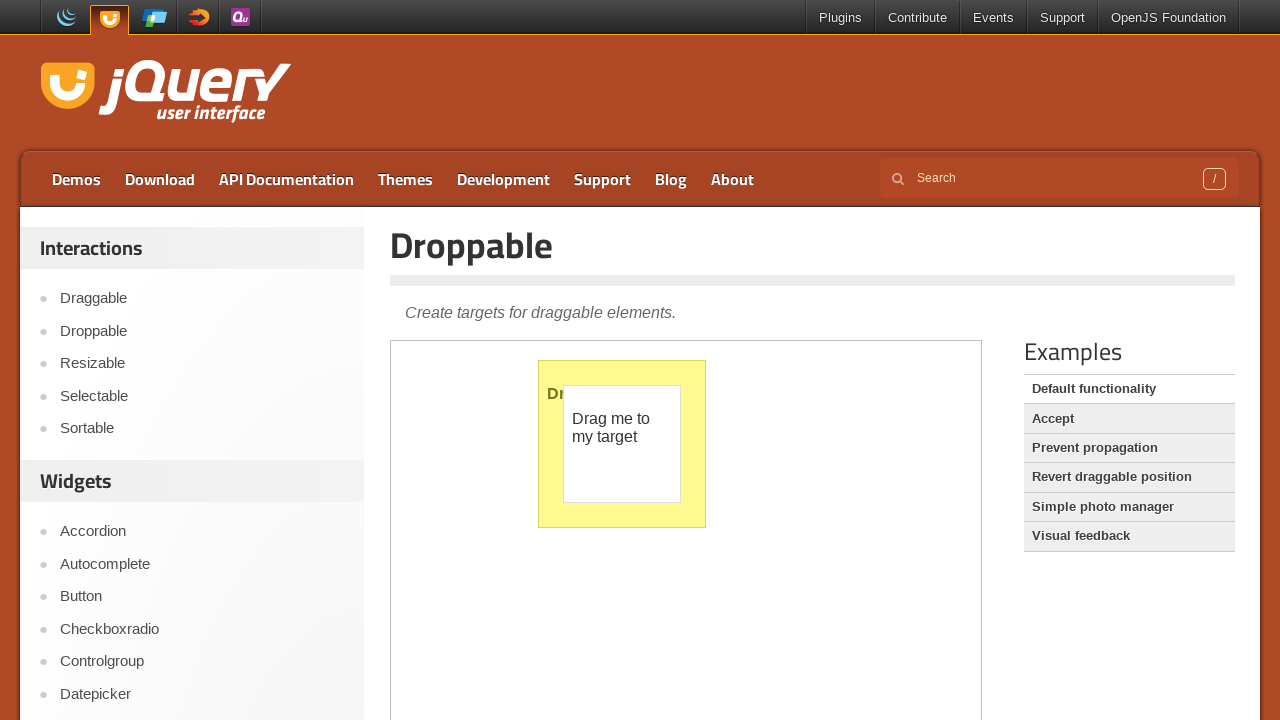

Waited 500ms for drag-and-drop animation to complete
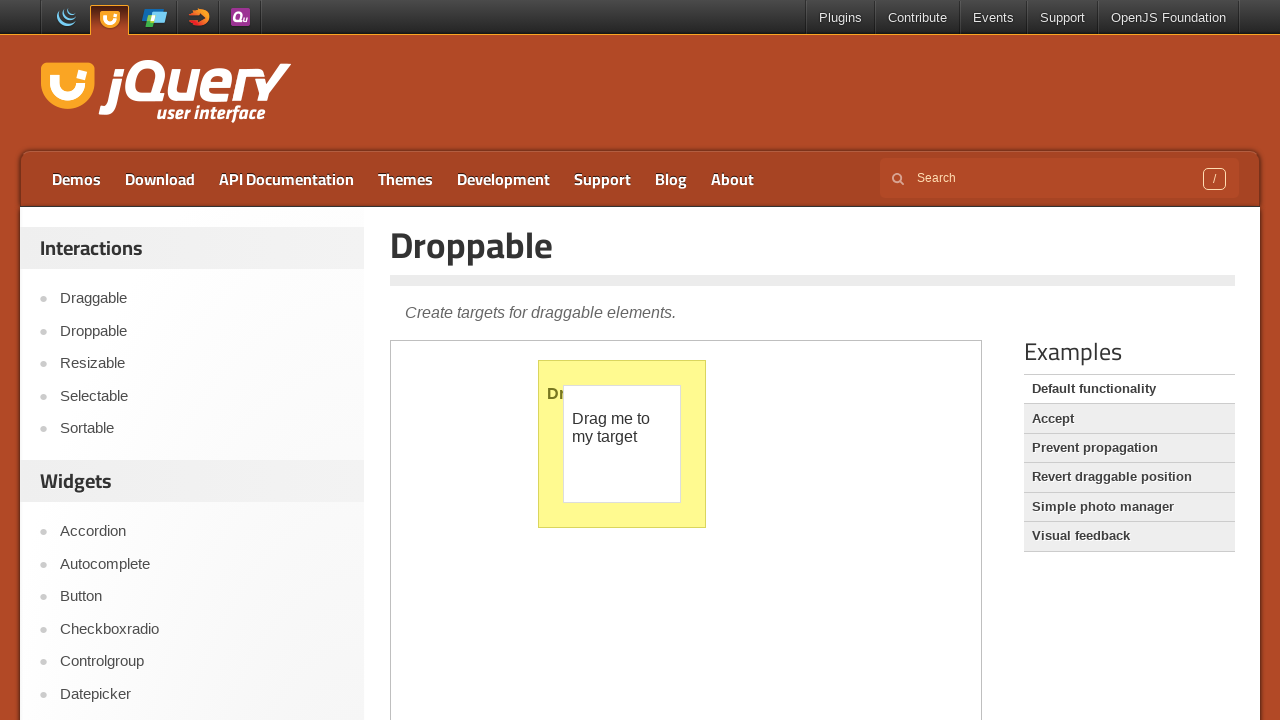

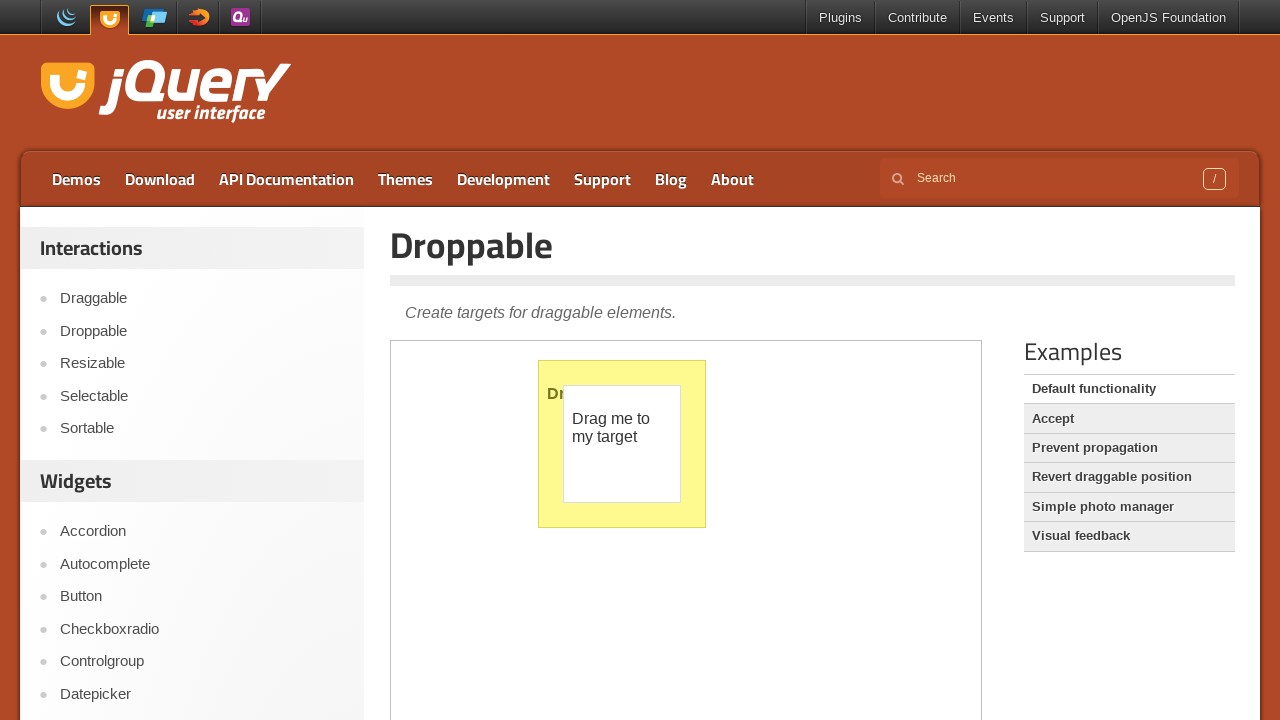